Tests tooltip functionality by hovering over a button element to trigger a tooltip and verifying the button text content

Starting URL: https://practice.expandtesting.com/tooltips

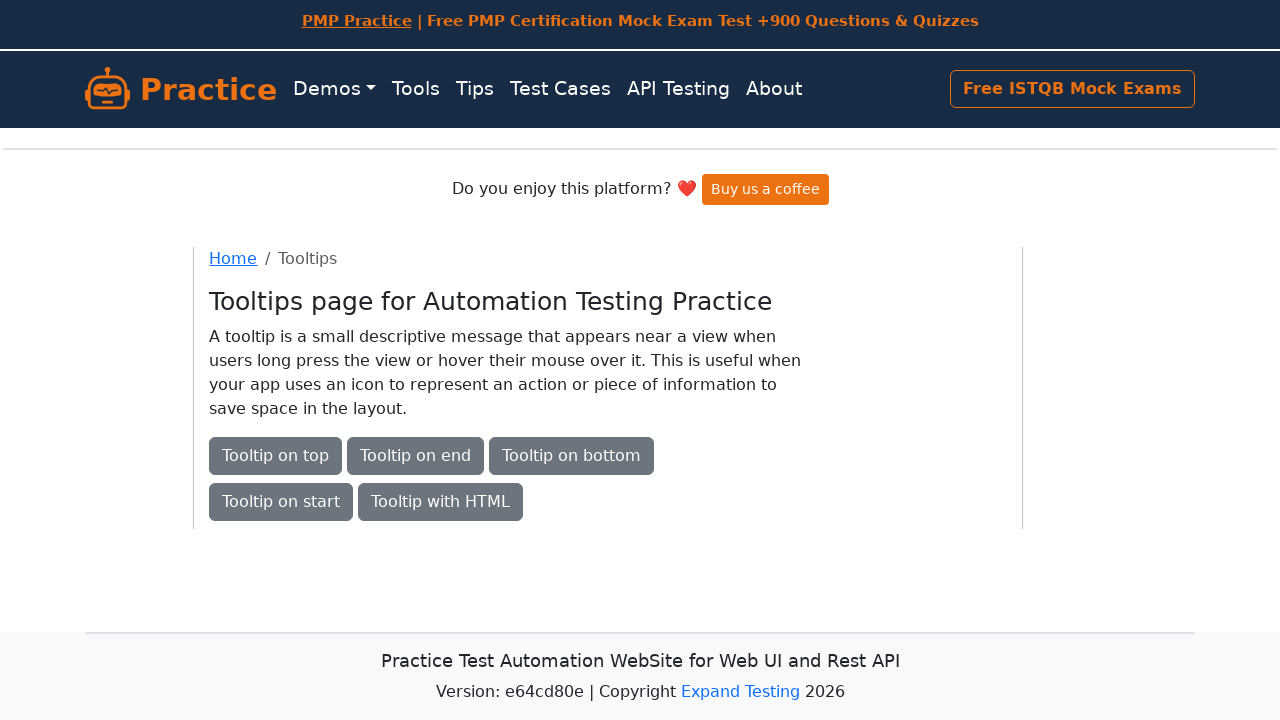

Waited for page to fully load (networkidle state)
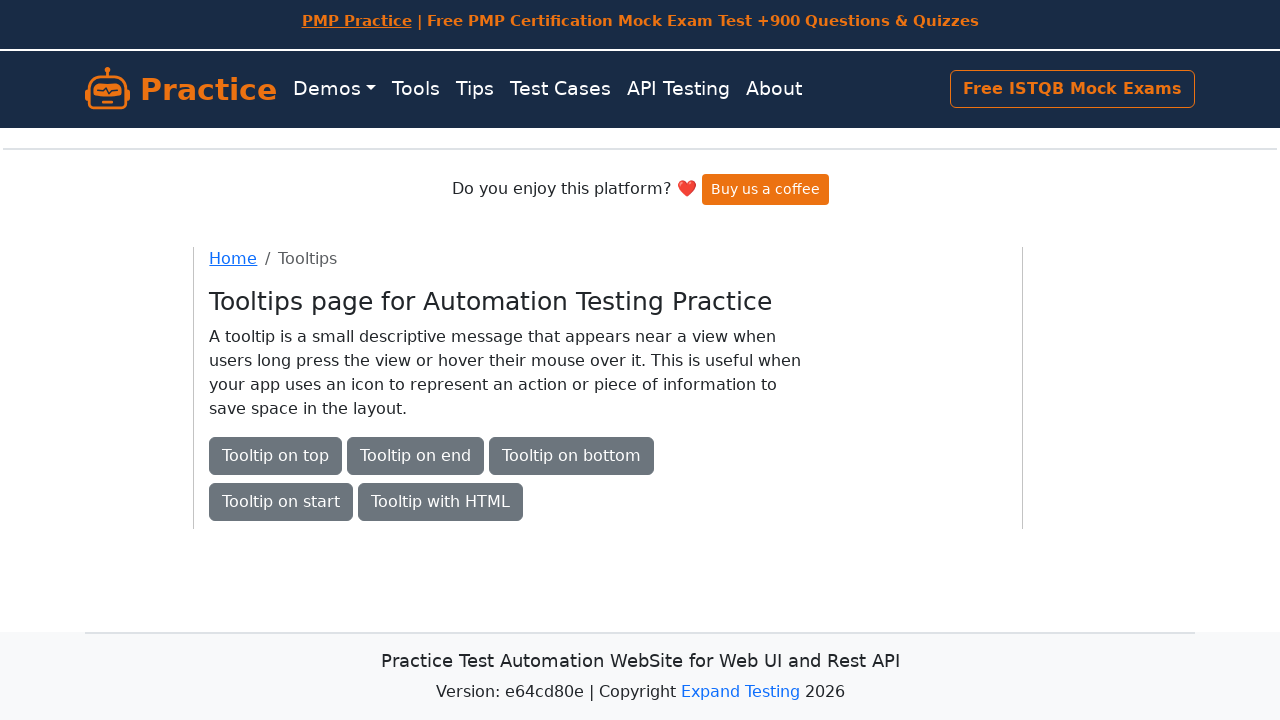

Hovered over 'Tooltip on top' button to trigger tooltip at (276, 456) on internal:role=button[name="Tooltip on top"i]
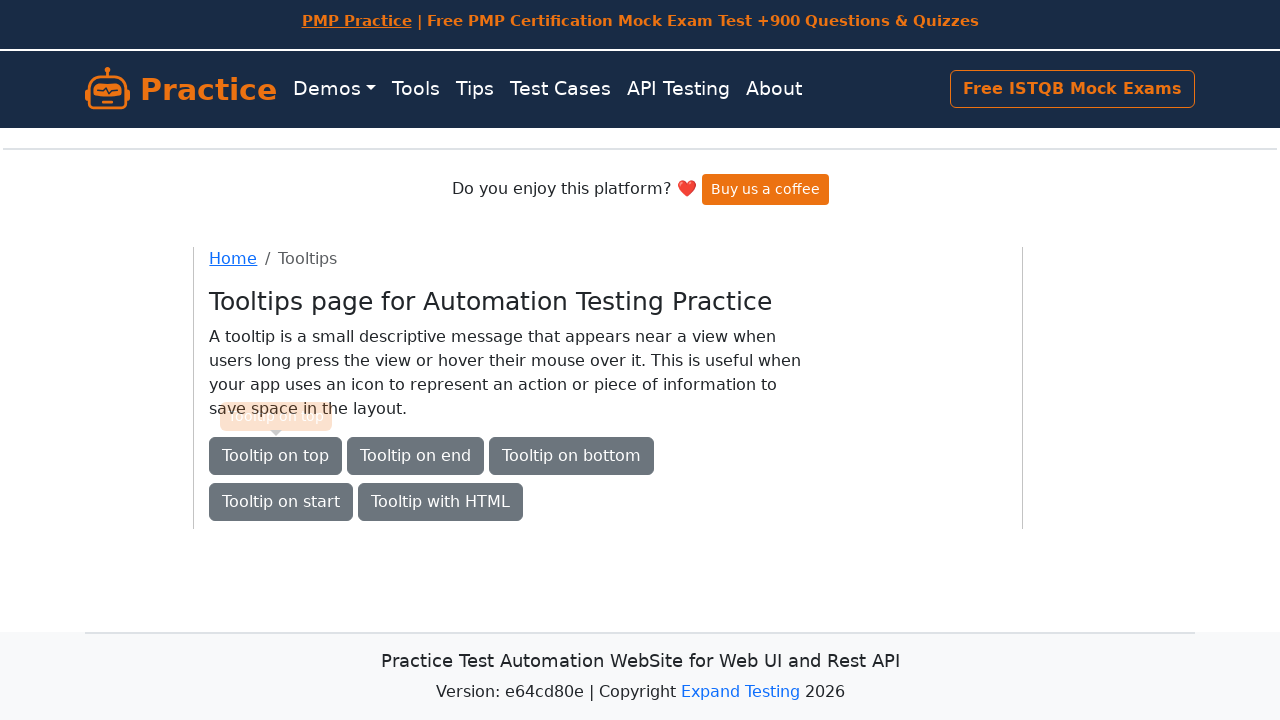

Retrieved button text content
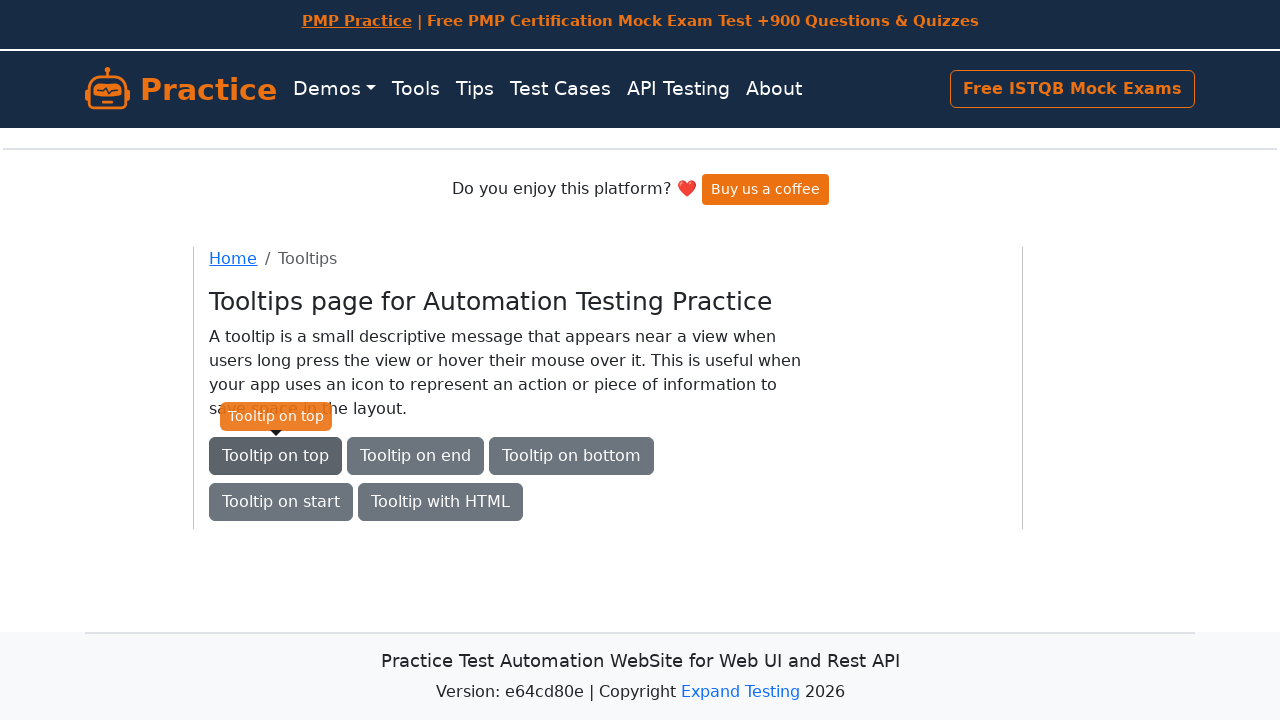

Verified button text content is 'Tooltip on top'
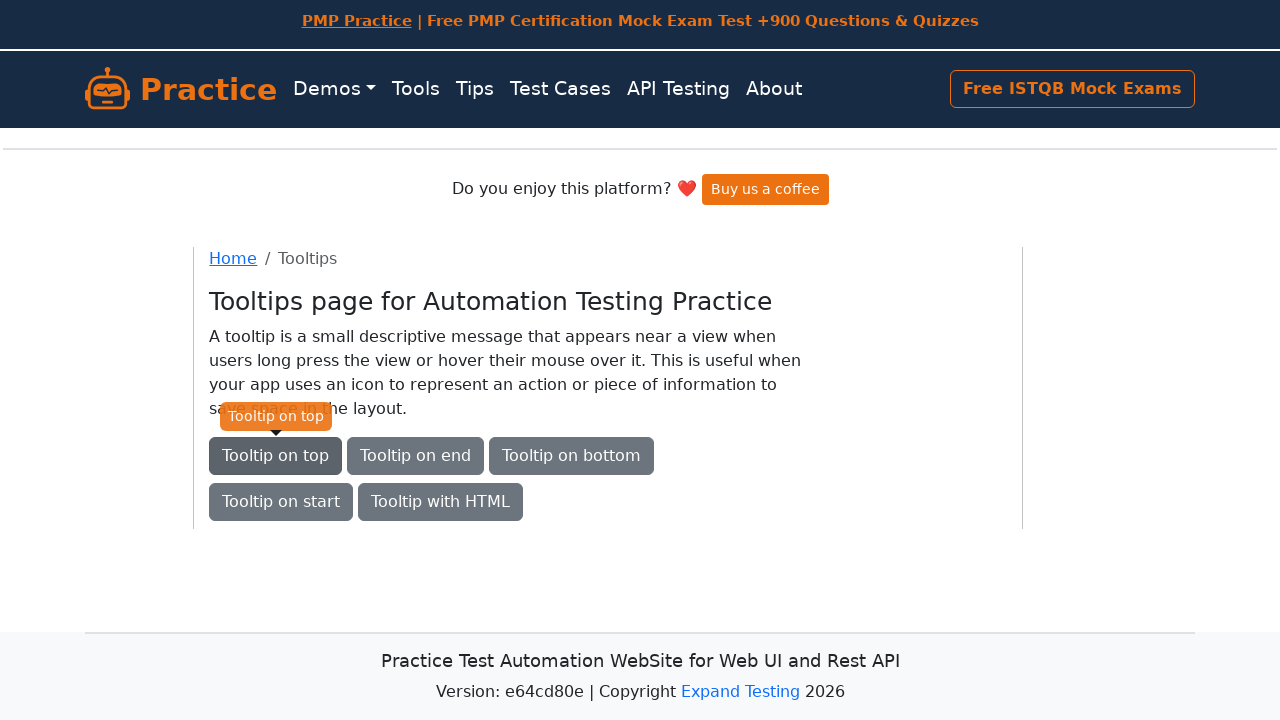

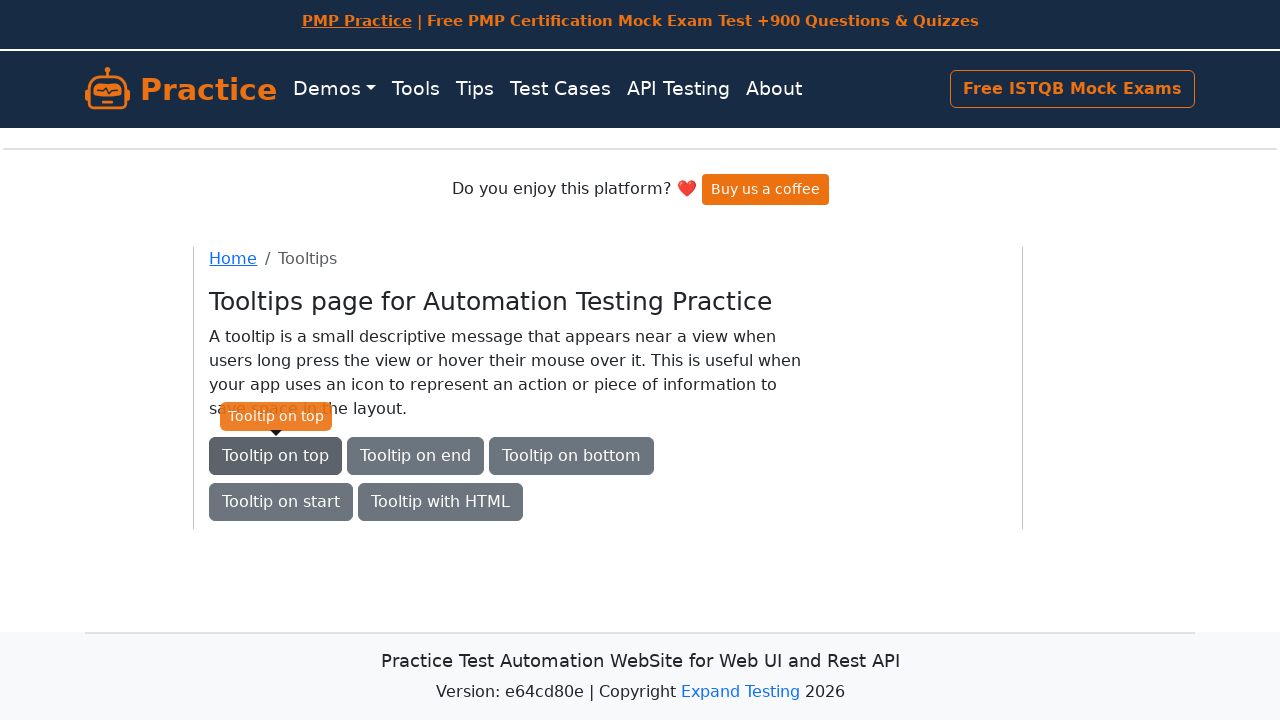